Tests that main and footer sections become visible when a todo item is added

Starting URL: https://demo.playwright.dev/todomvc

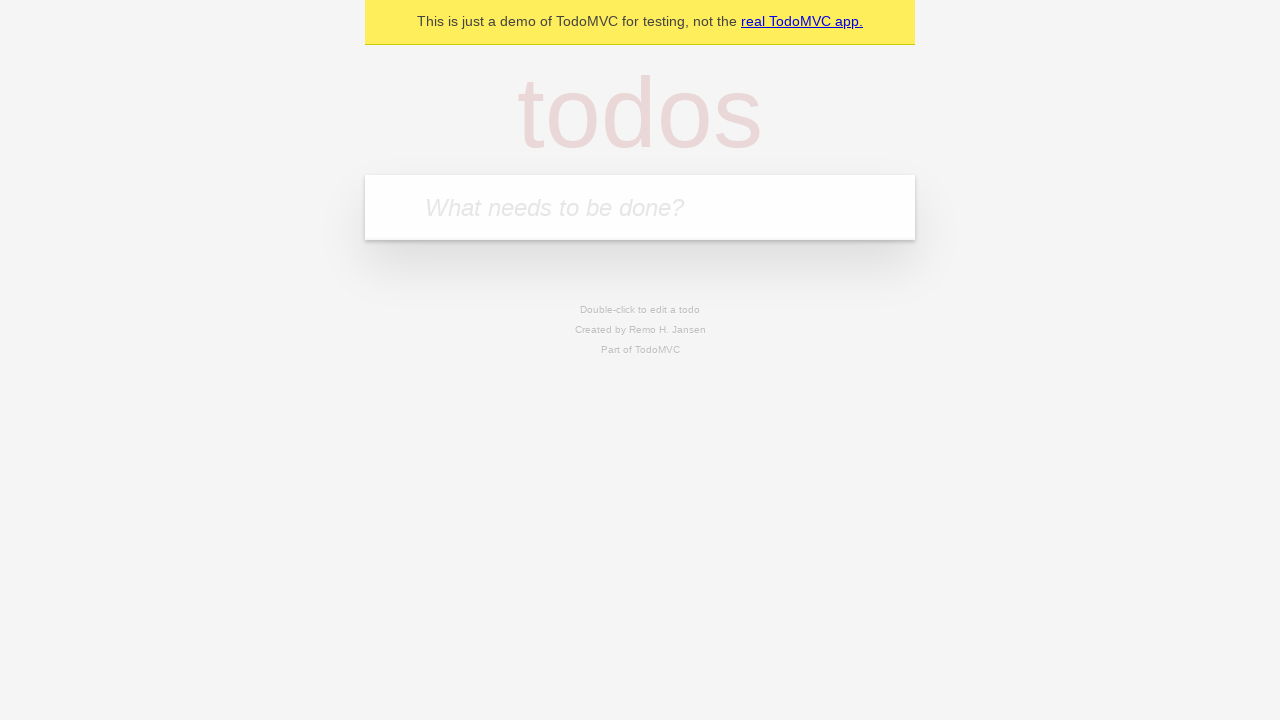

Filled new todo input with 'buy some cheese' on .new-todo
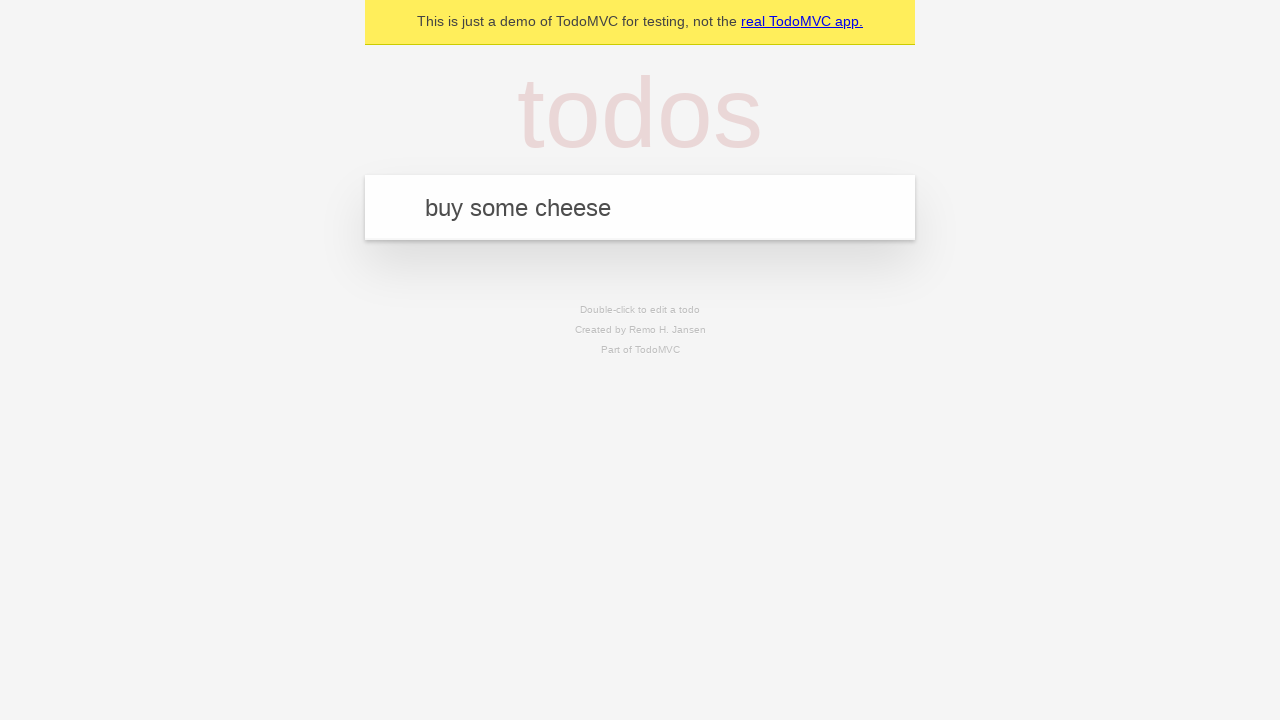

Pressed Enter to add todo item on .new-todo
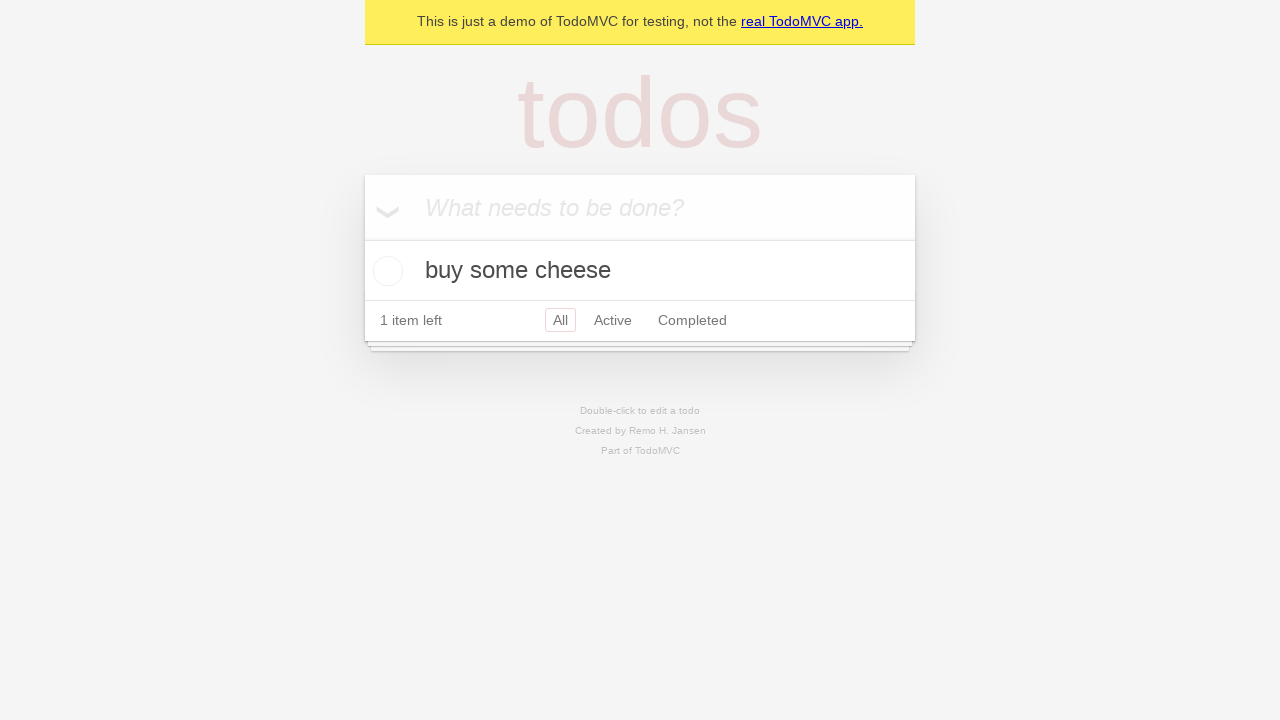

Main section (#main) became visible
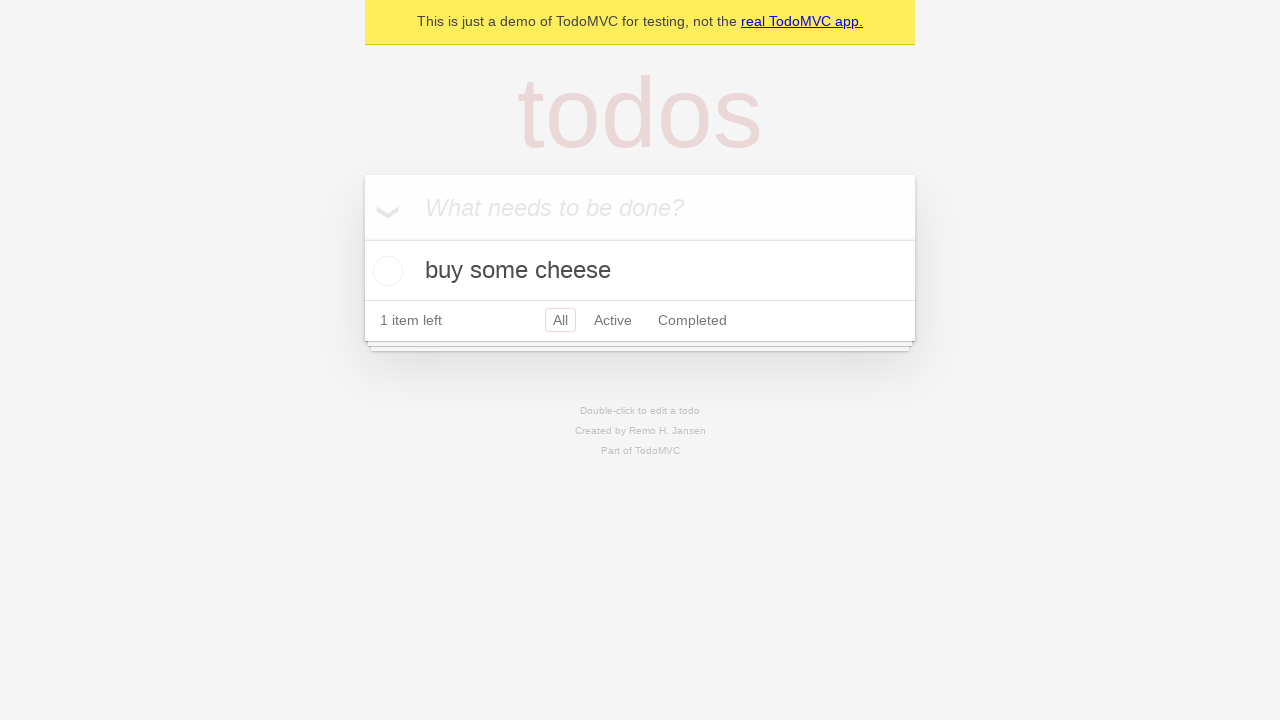

Footer section (#footer) became visible
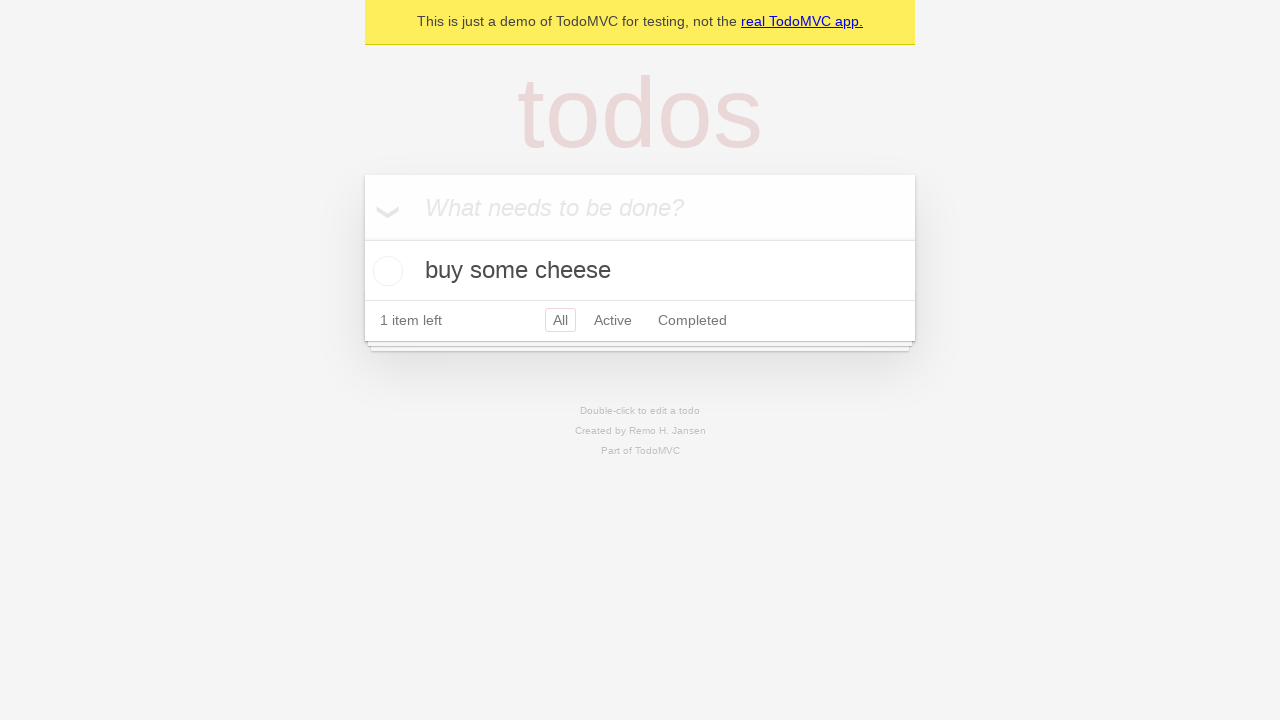

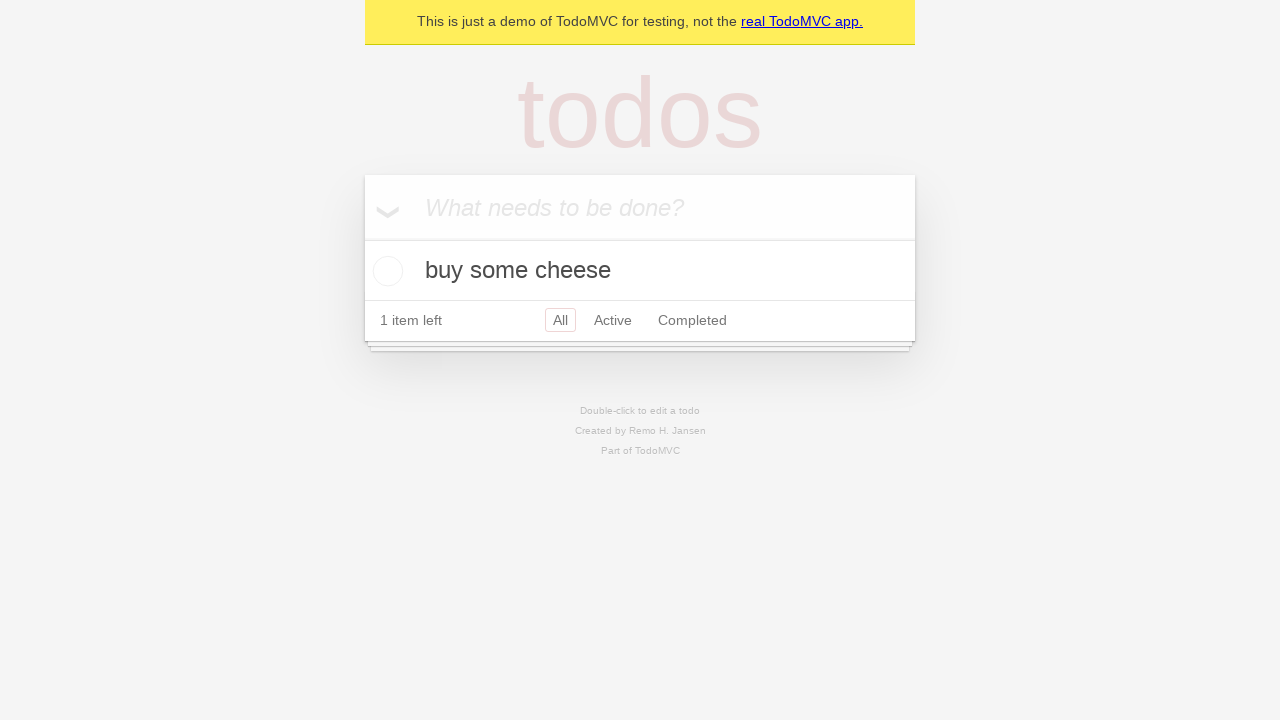